Tests that entered text is trimmed when saving edits

Starting URL: https://demo.playwright.dev/todomvc

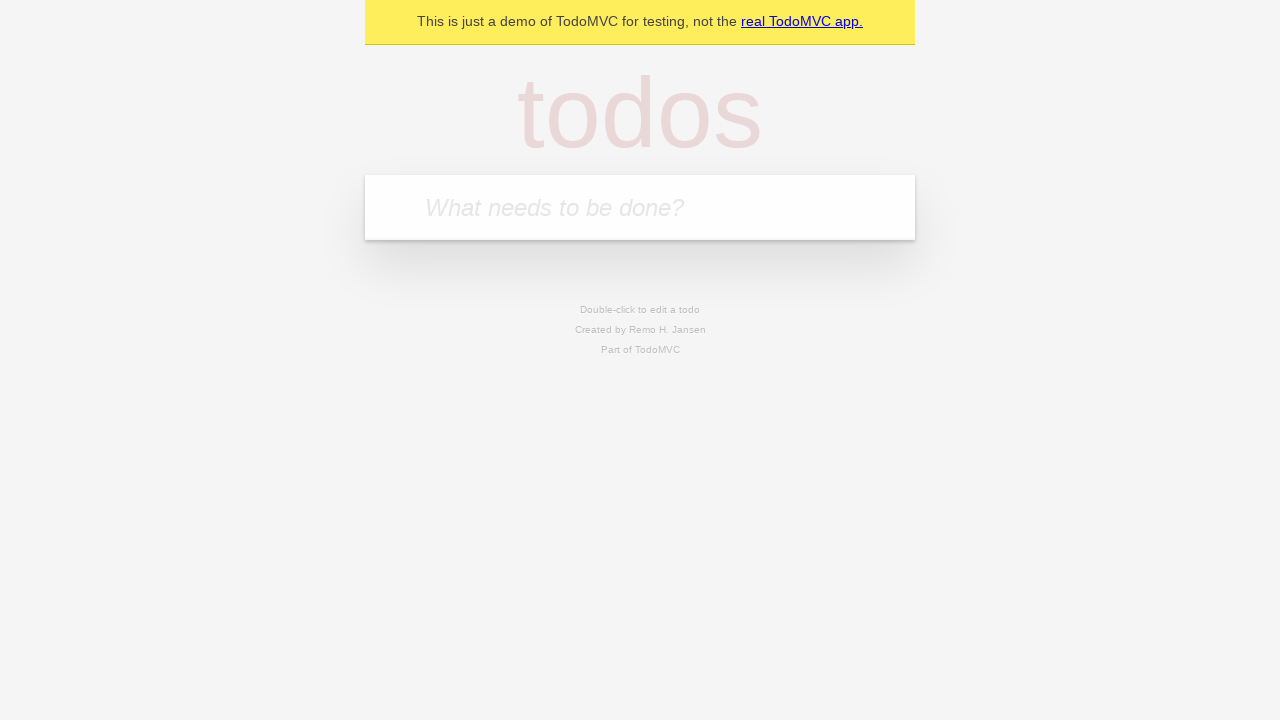

Filled todo input with 'buy some cheese' on internal:attr=[placeholder="What needs to be done?"i]
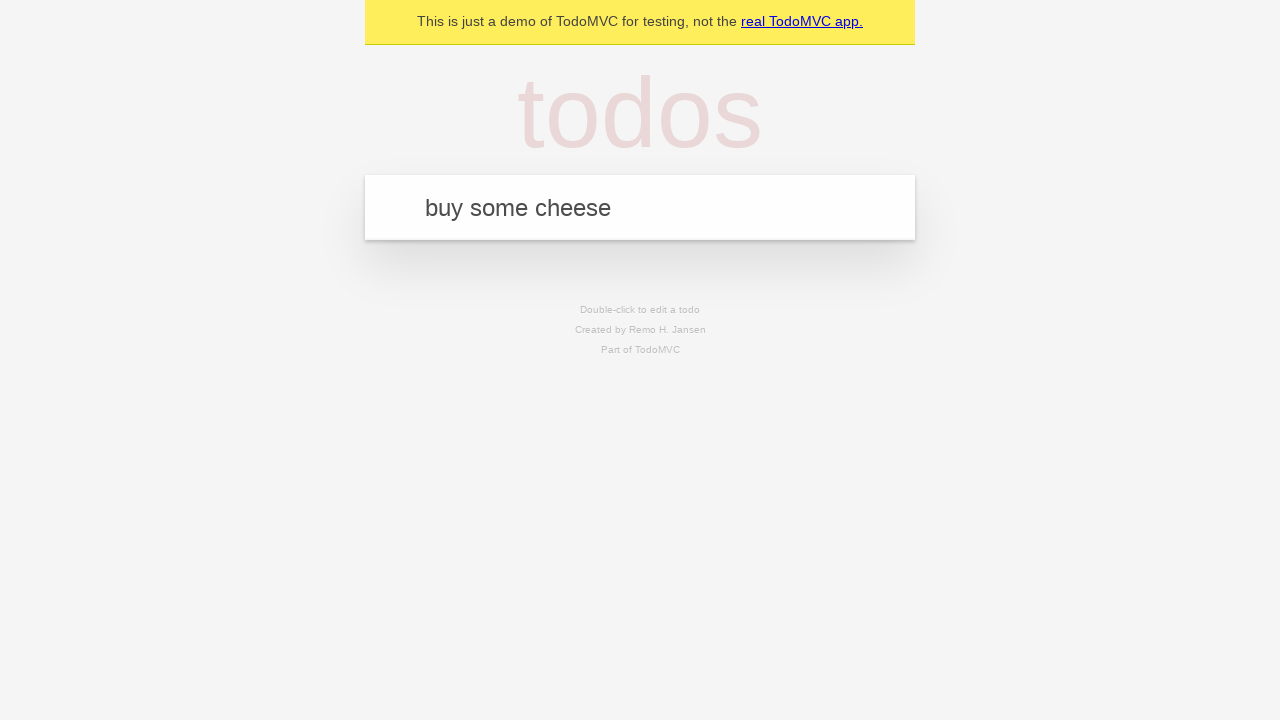

Pressed Enter to add first todo on internal:attr=[placeholder="What needs to be done?"i]
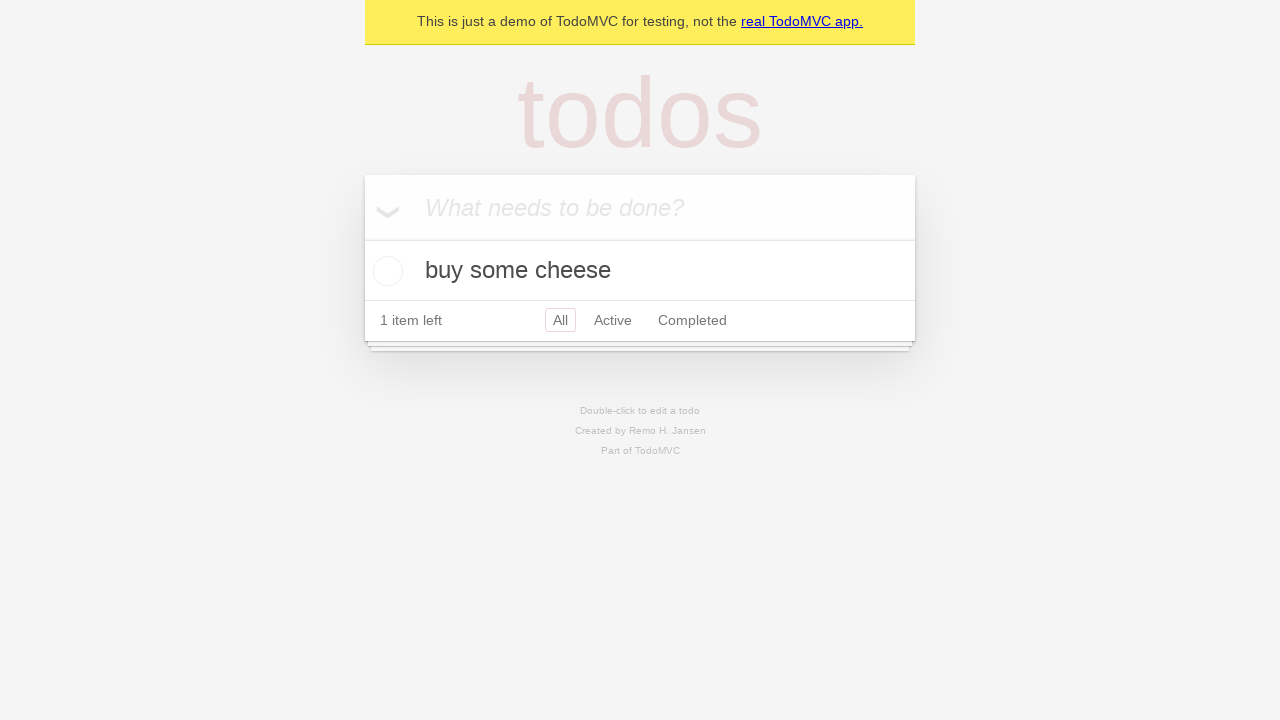

Filled todo input with 'feed the cat' on internal:attr=[placeholder="What needs to be done?"i]
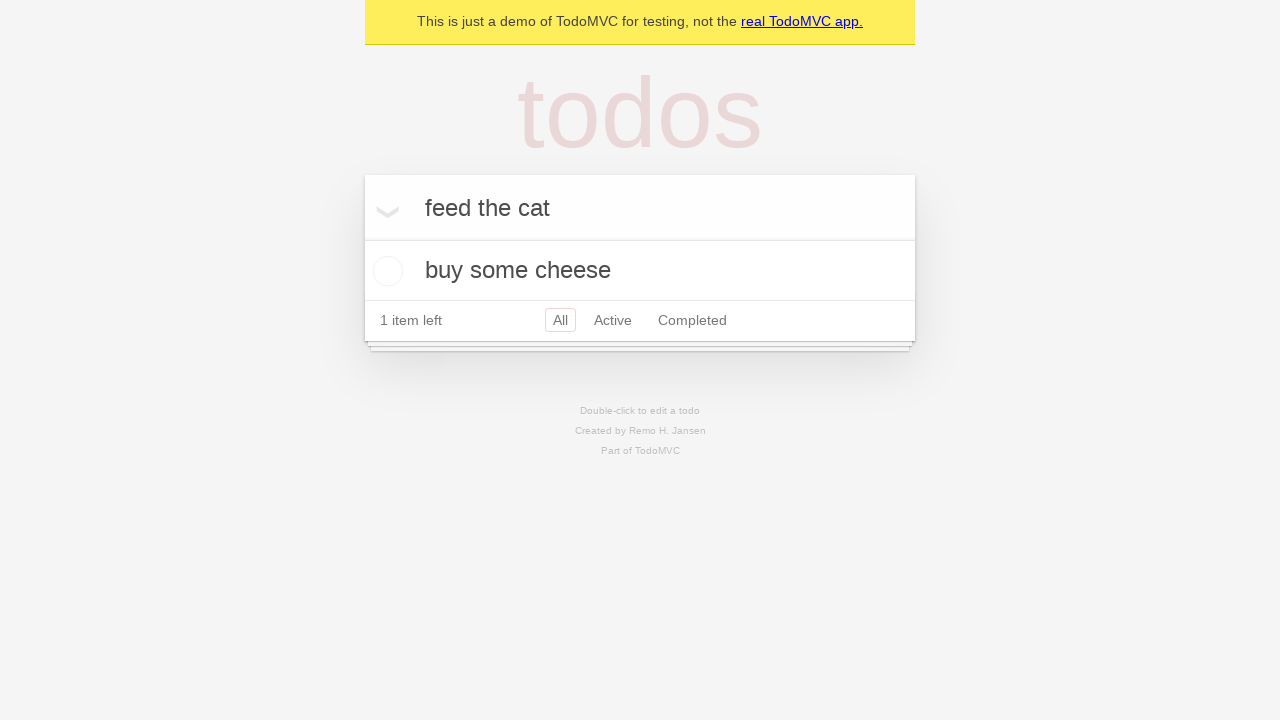

Pressed Enter to add second todo on internal:attr=[placeholder="What needs to be done?"i]
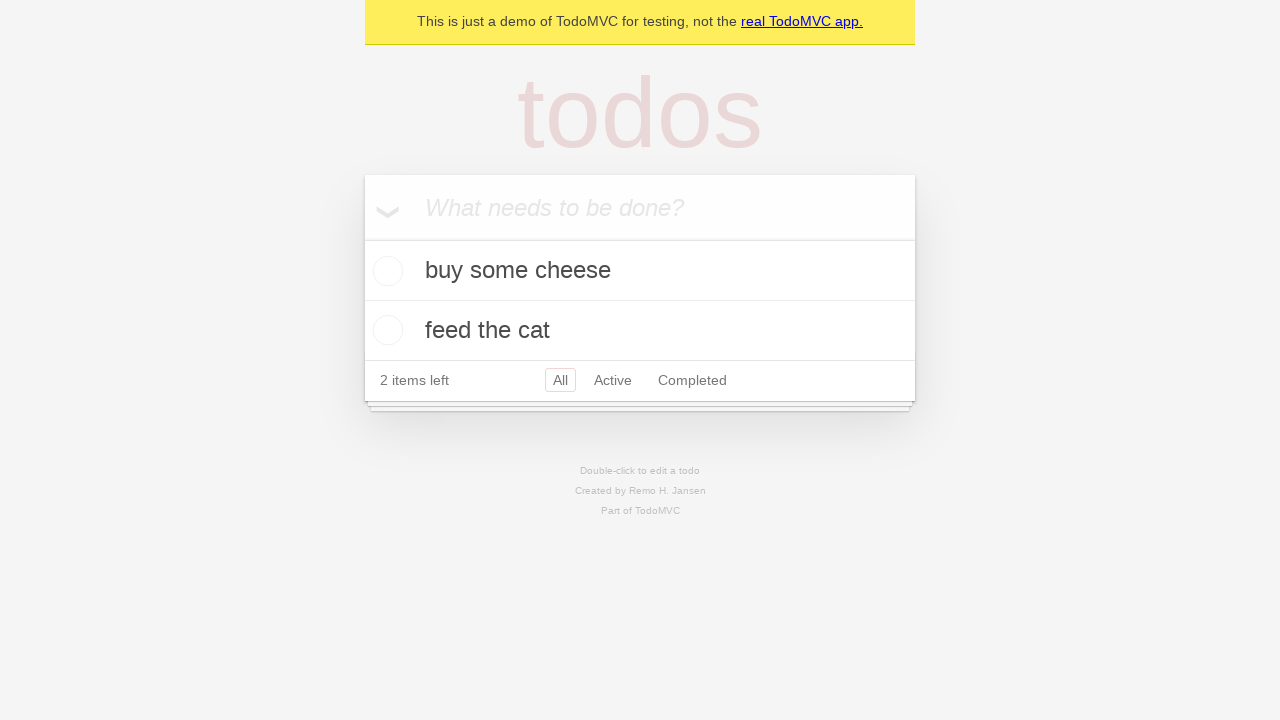

Filled todo input with 'book a doctors appointment' on internal:attr=[placeholder="What needs to be done?"i]
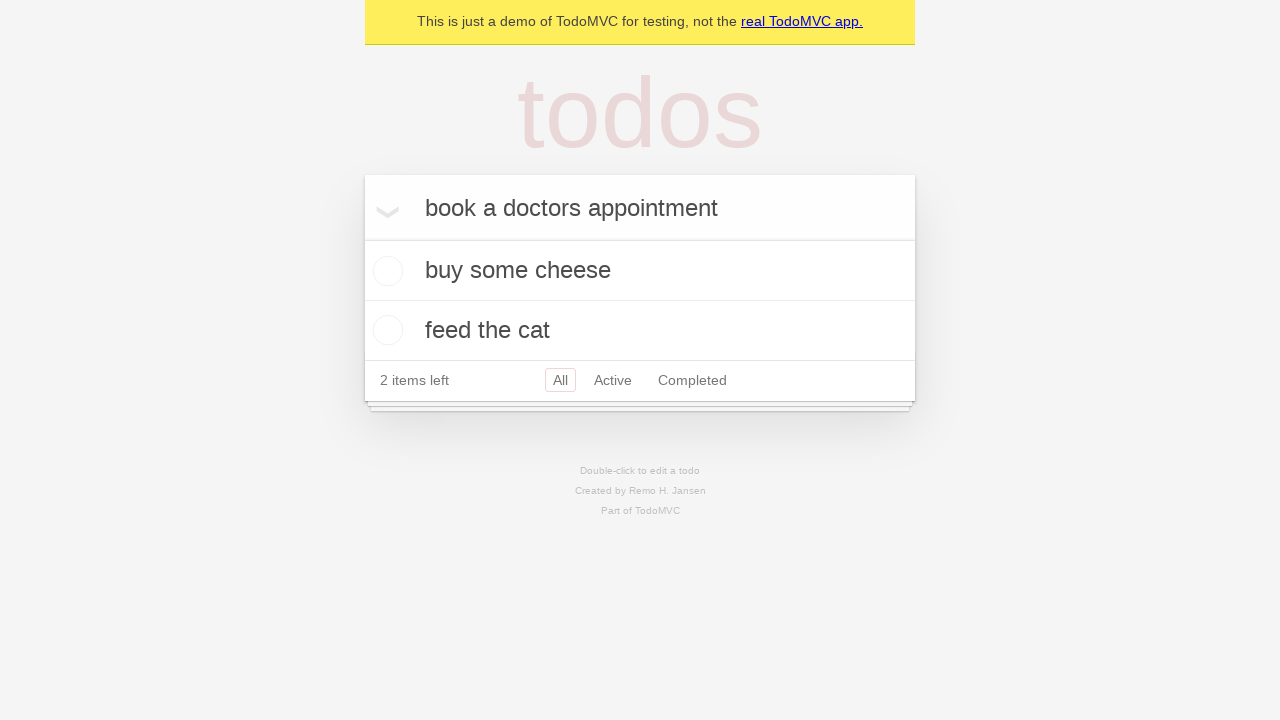

Pressed Enter to add third todo on internal:attr=[placeholder="What needs to be done?"i]
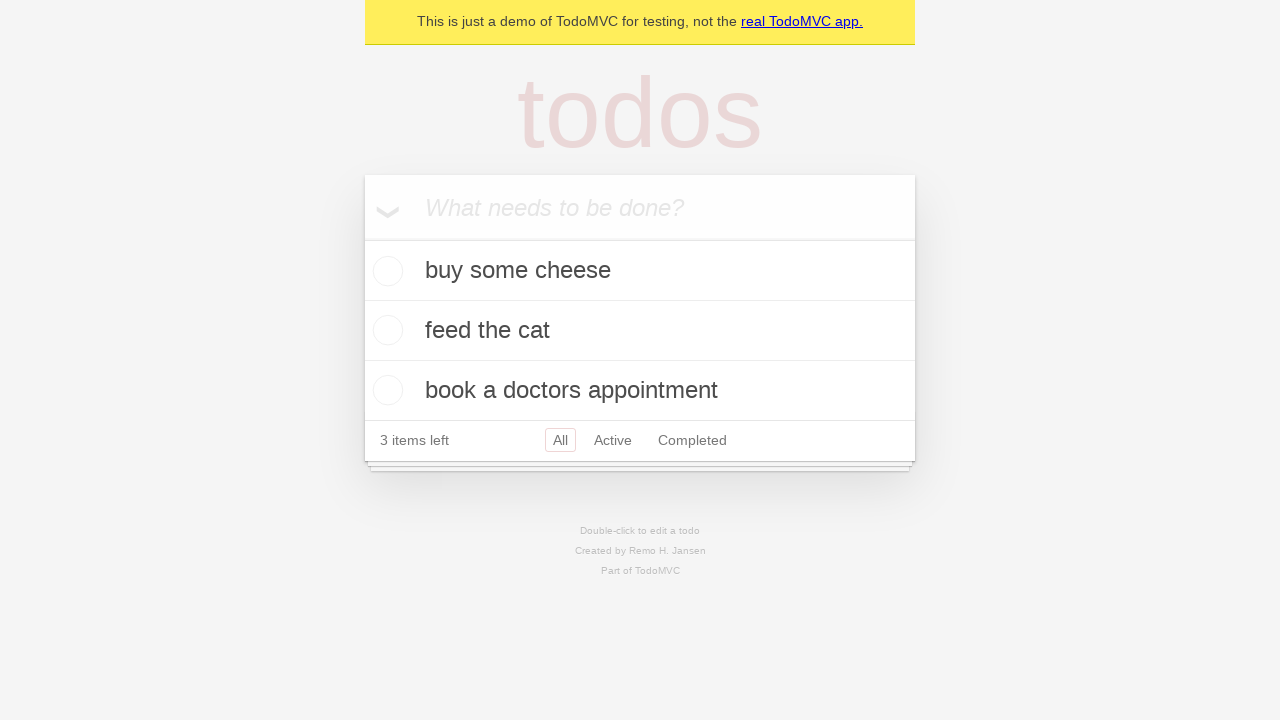

Double-clicked second todo to enter edit mode at (640, 331) on internal:testid=[data-testid="todo-item"s] >> nth=1
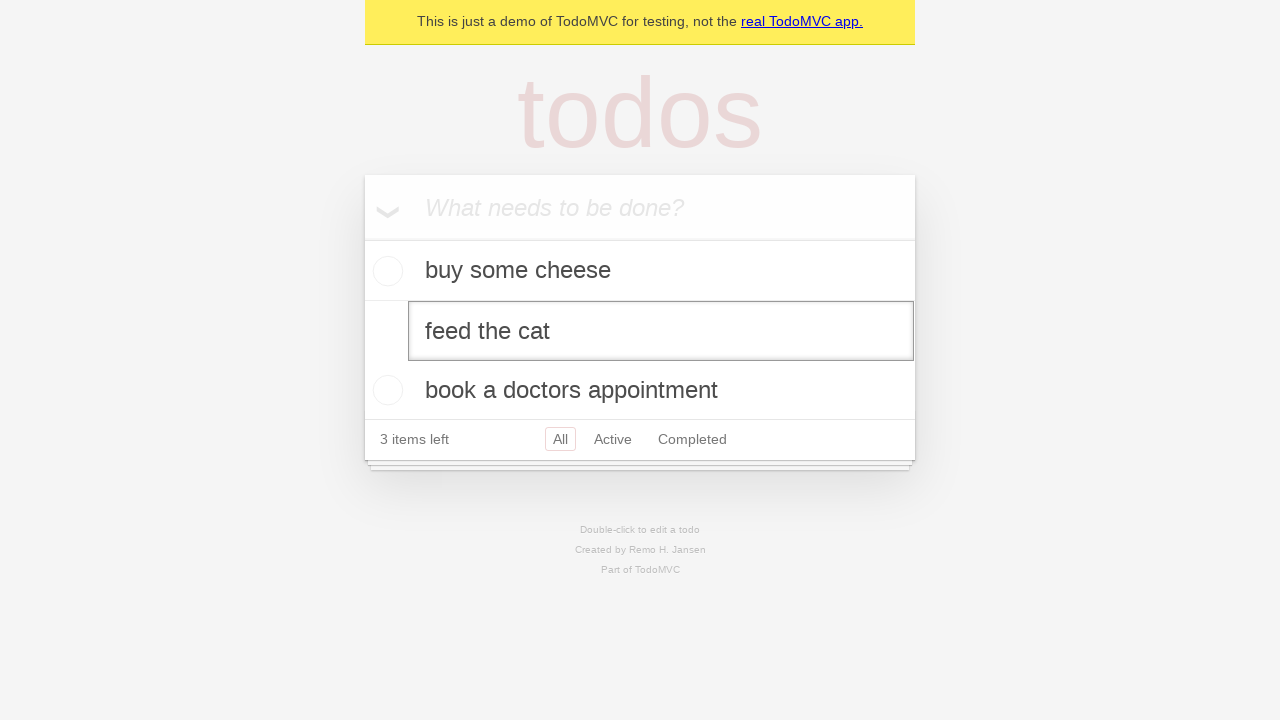

Filled edit field with text containing leading and trailing spaces on internal:testid=[data-testid="todo-item"s] >> nth=1 >> internal:role=textbox[nam
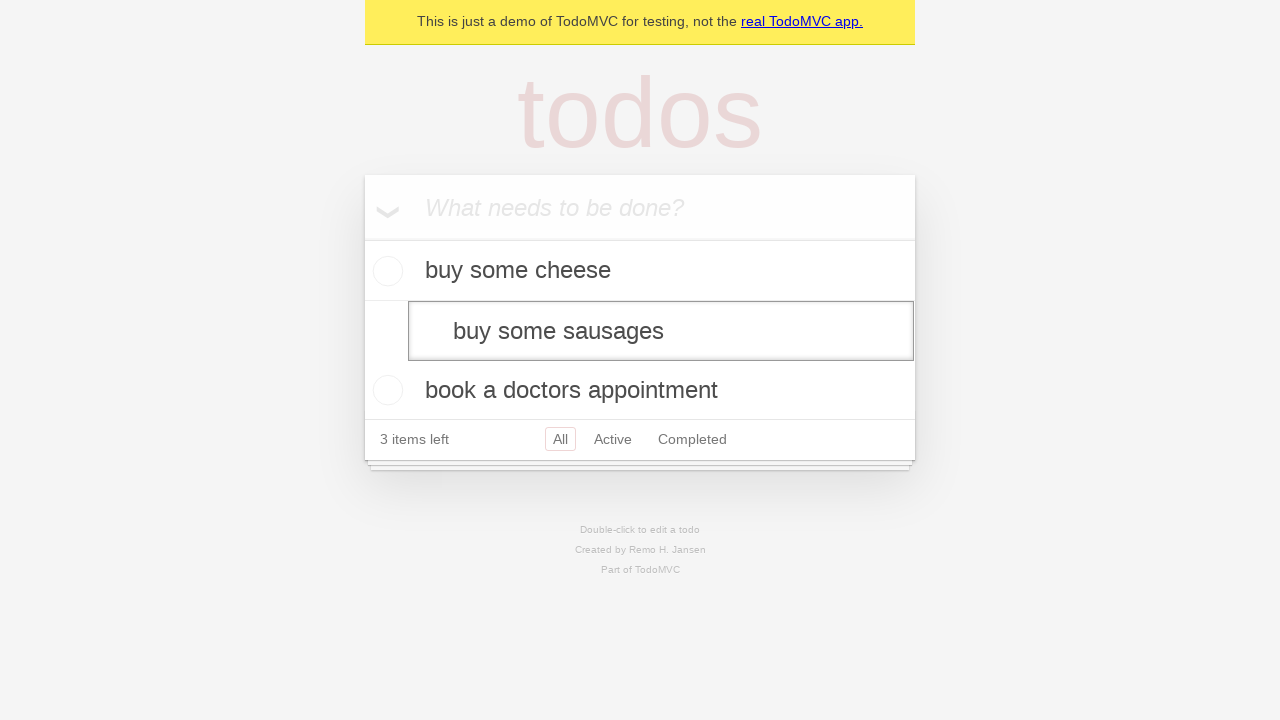

Pressed Enter to save edited todo with trimmed text on internal:testid=[data-testid="todo-item"s] >> nth=1 >> internal:role=textbox[nam
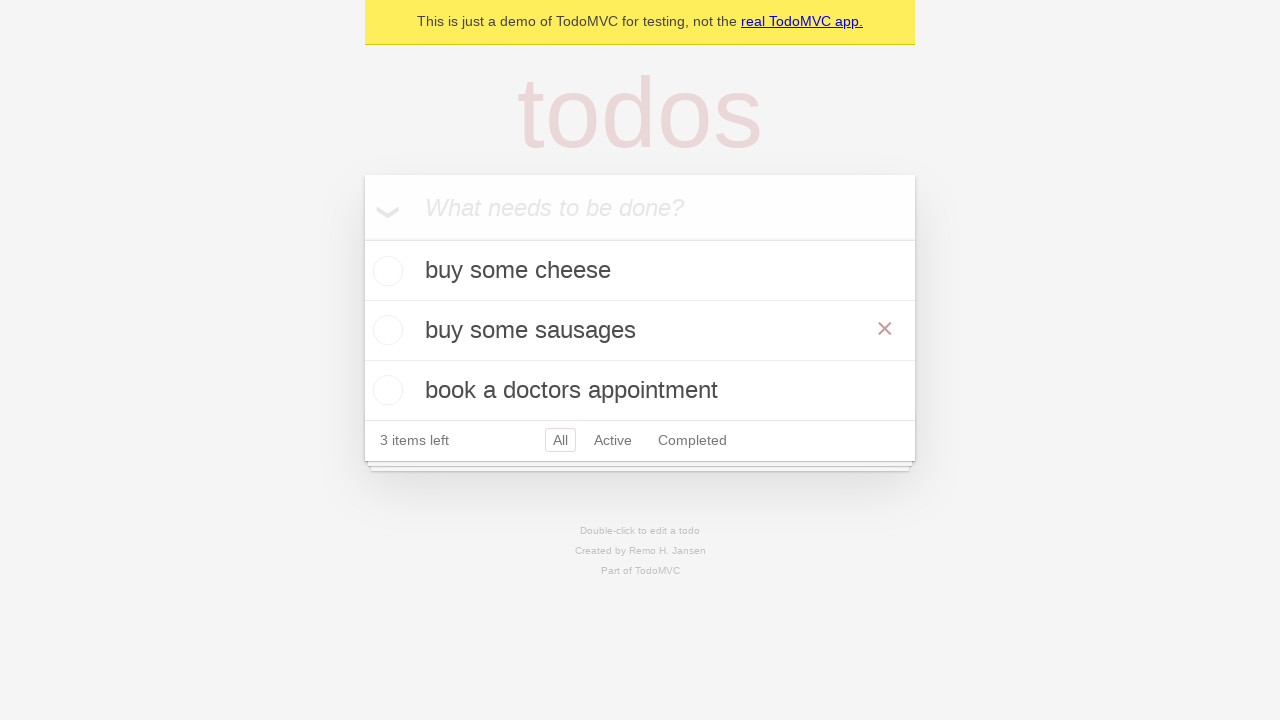

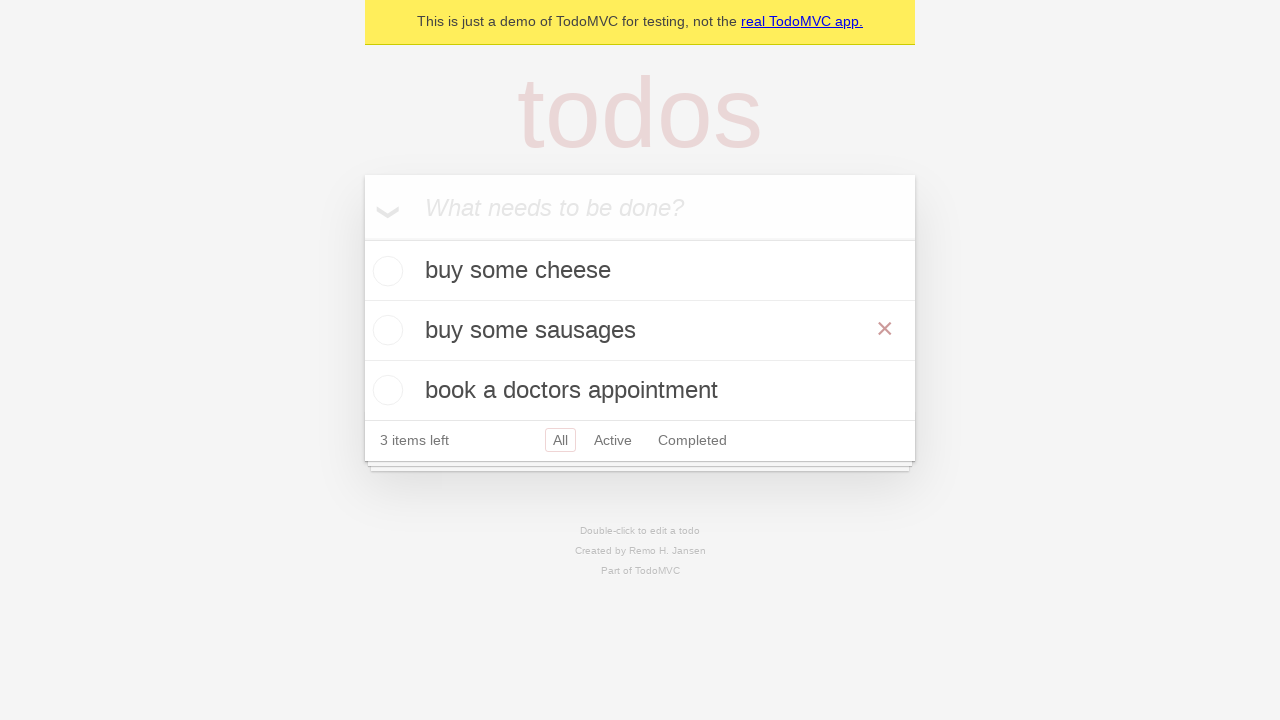